Tests that a disabled button becomes enabled after a delay, clicks it and verifies it's enabled

Starting URL: https://demoqa.com/dynamic-properties

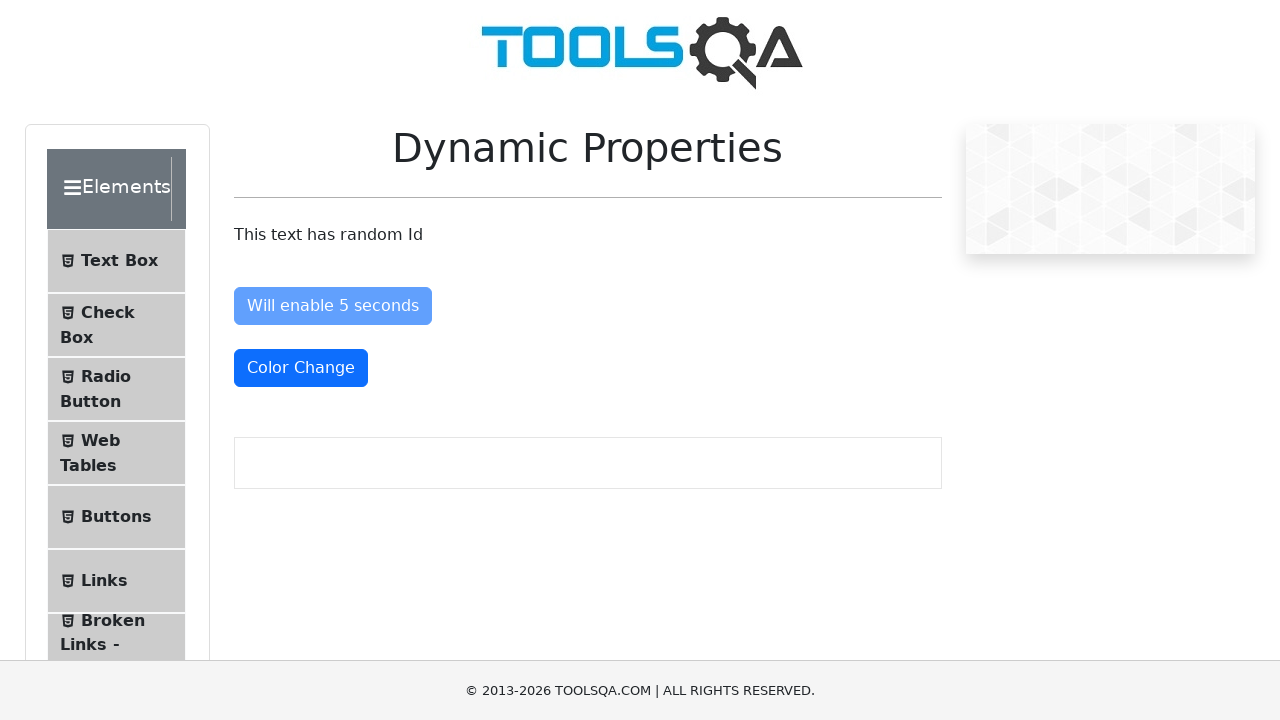

Waited for disabled button to become enabled after 5 seconds
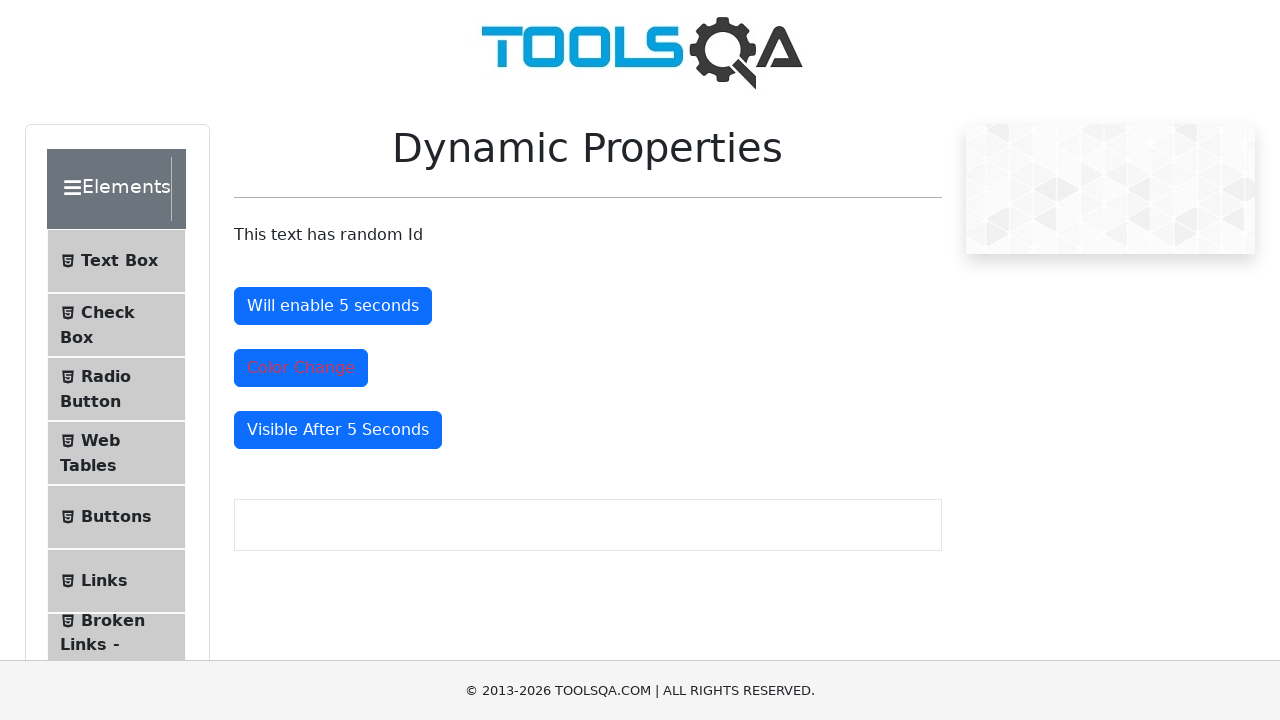

Clicked the now-enabled button at (333, 306) on #enableAfter
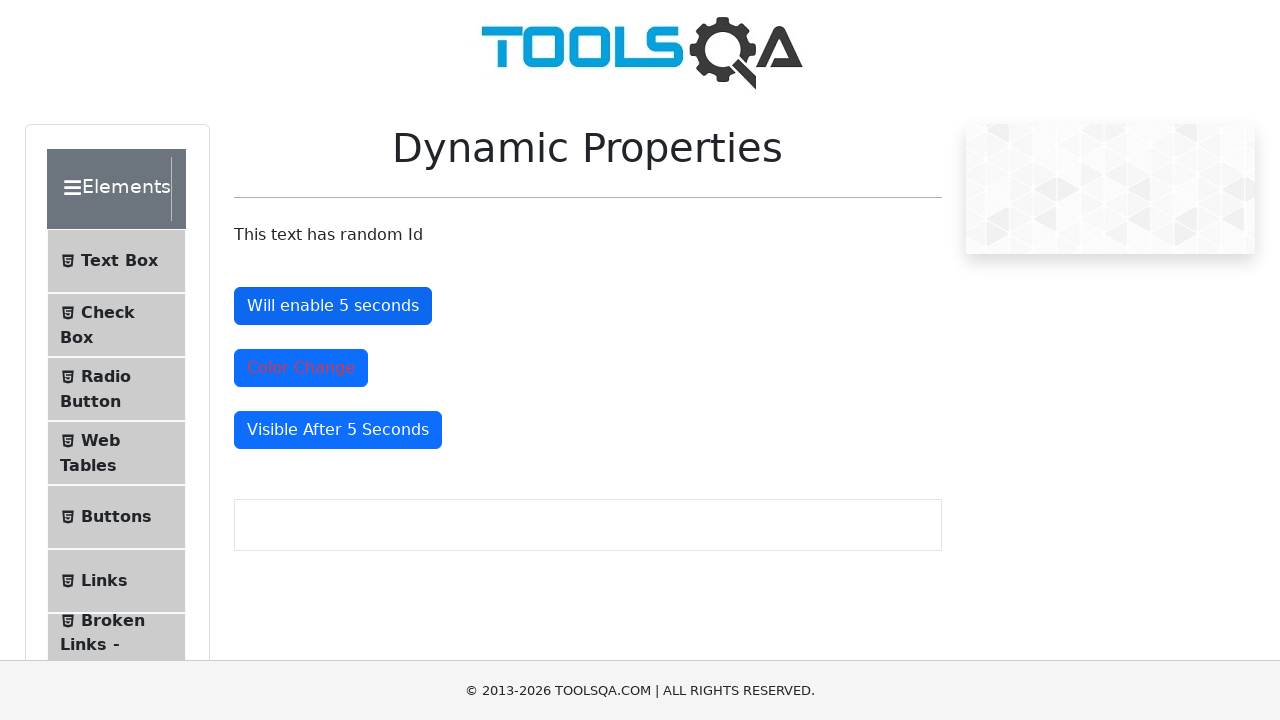

Verified that the button is enabled
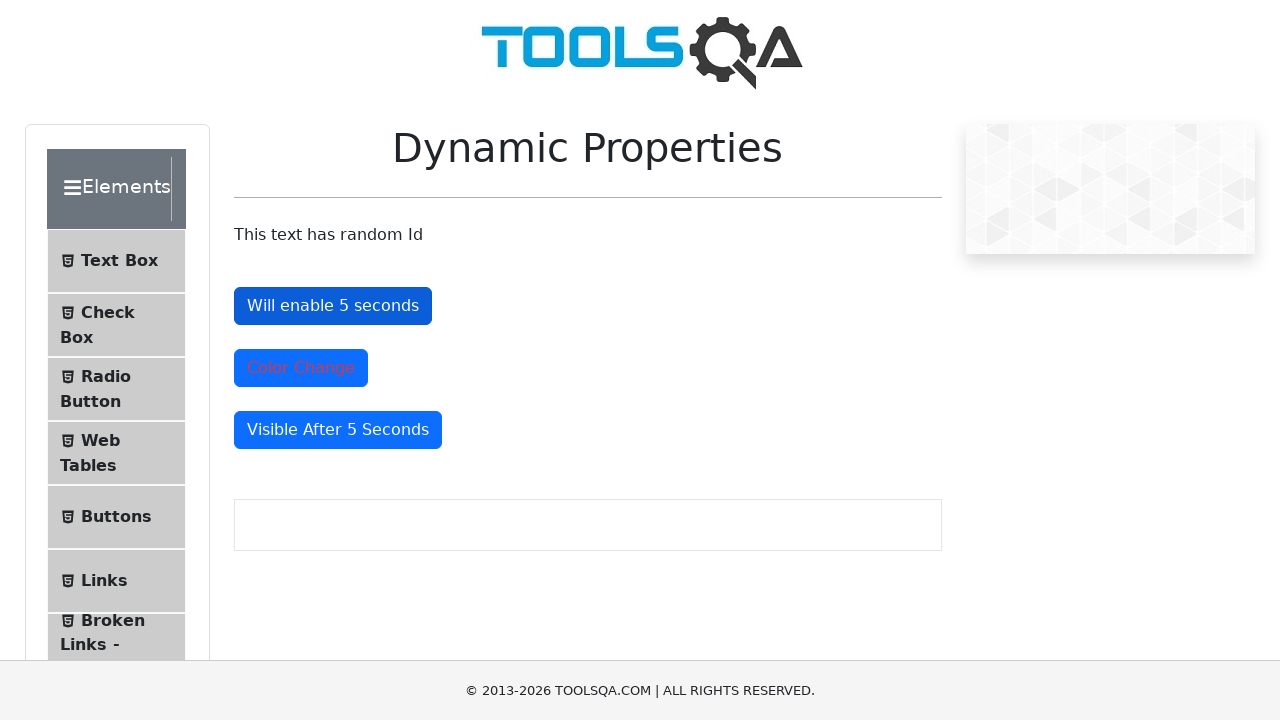

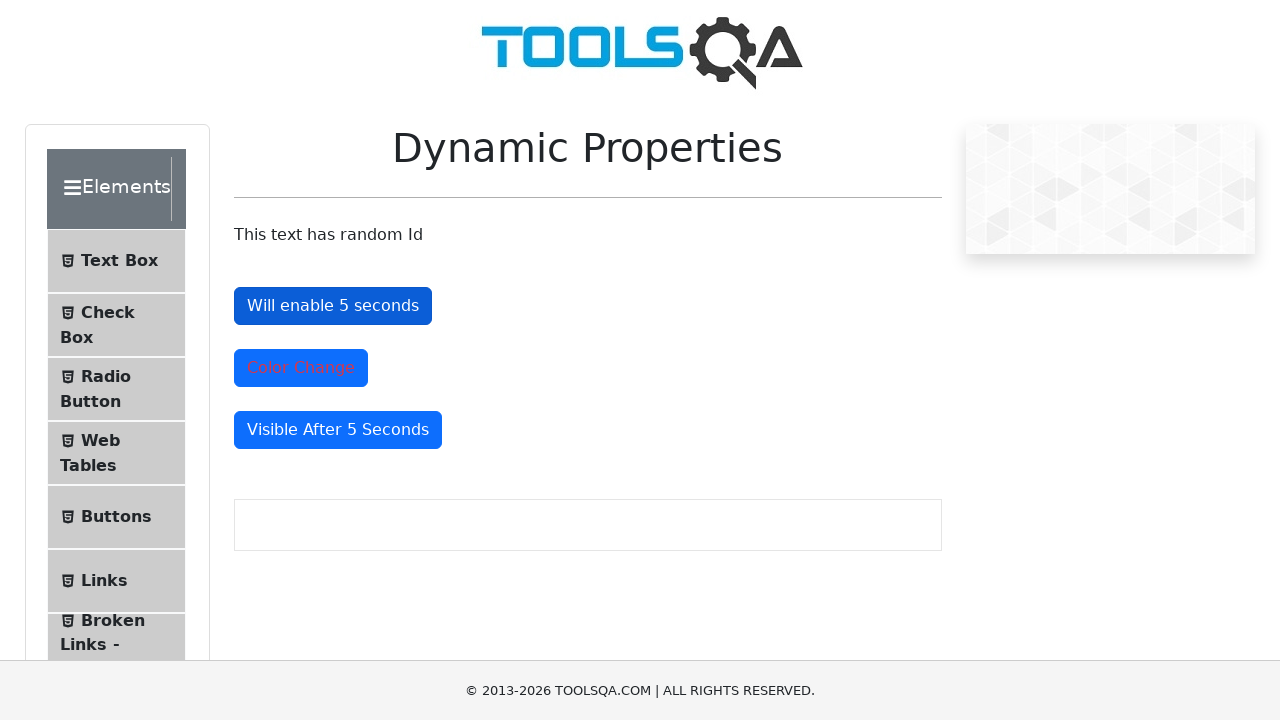